Tests jQuery UI datepicker functionality by opening the date picker, navigating to a specific month/year (July 2026), and selecting a date (20th).

Starting URL: https://jqueryui.com/datepicker/

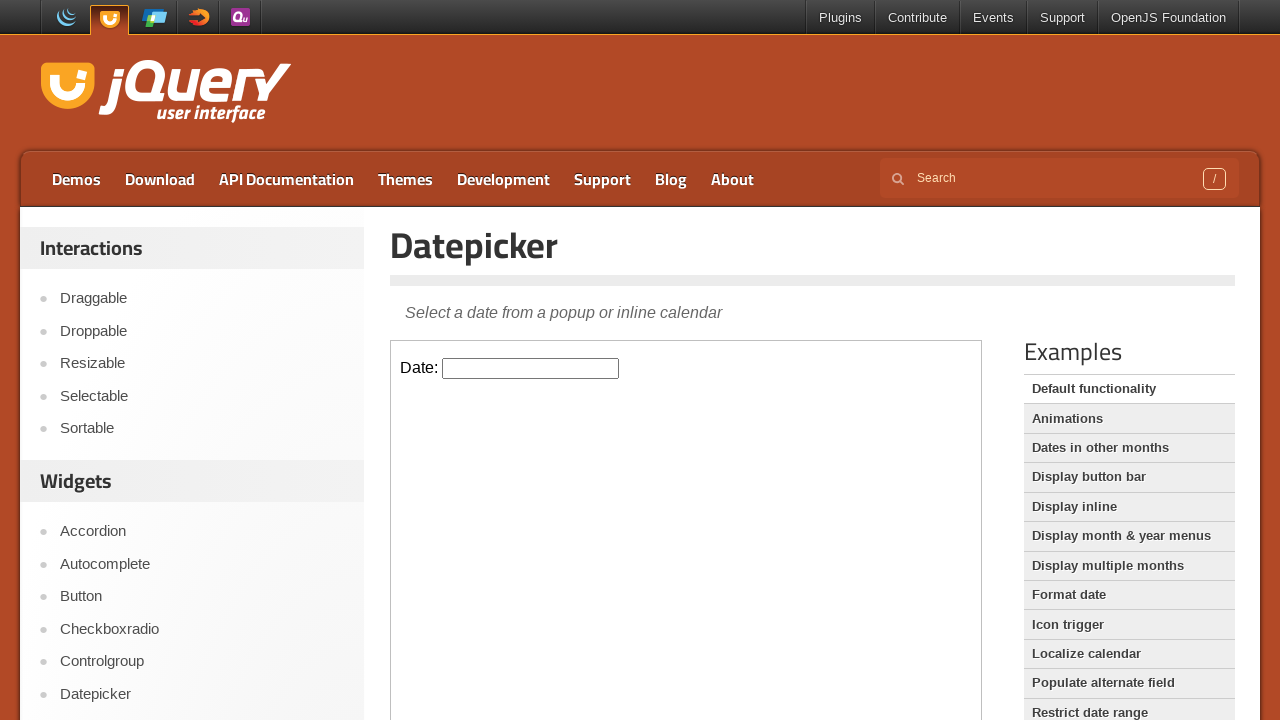

Located the demo iframe
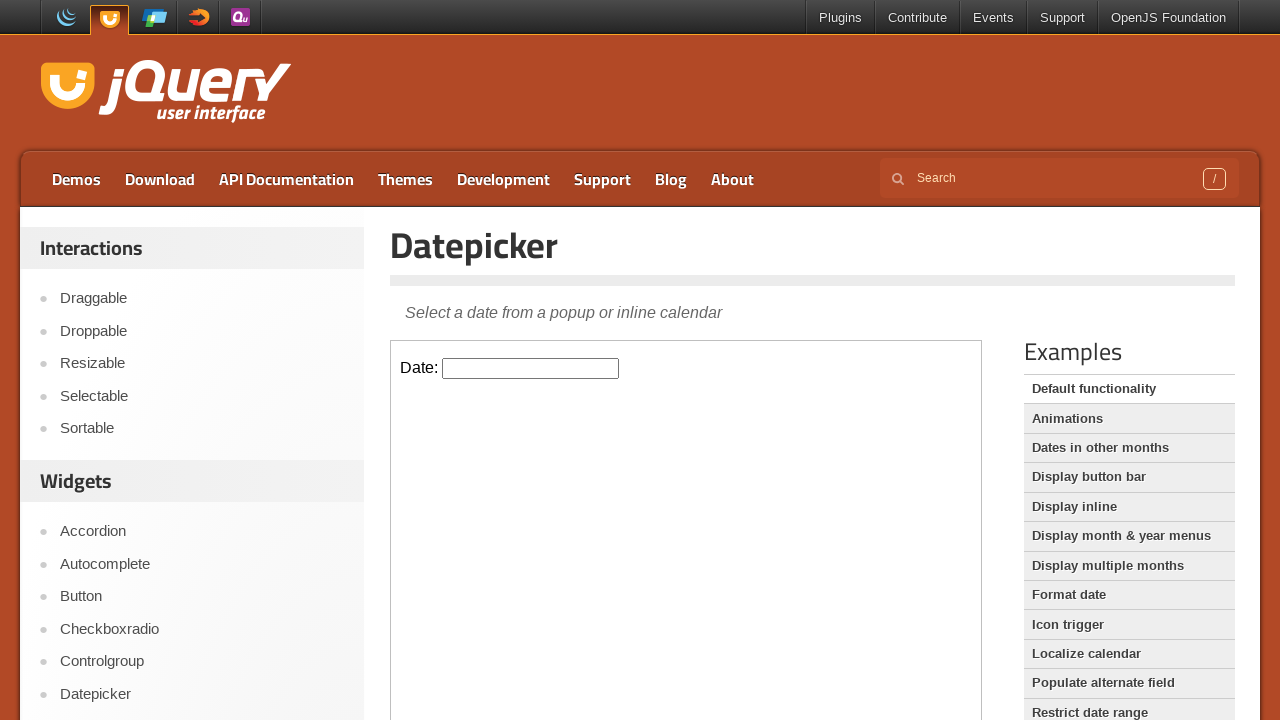

Clicked datepicker input to open calendar at (531, 368) on iframe.demo-frame >> internal:control=enter-frame >> #datepicker
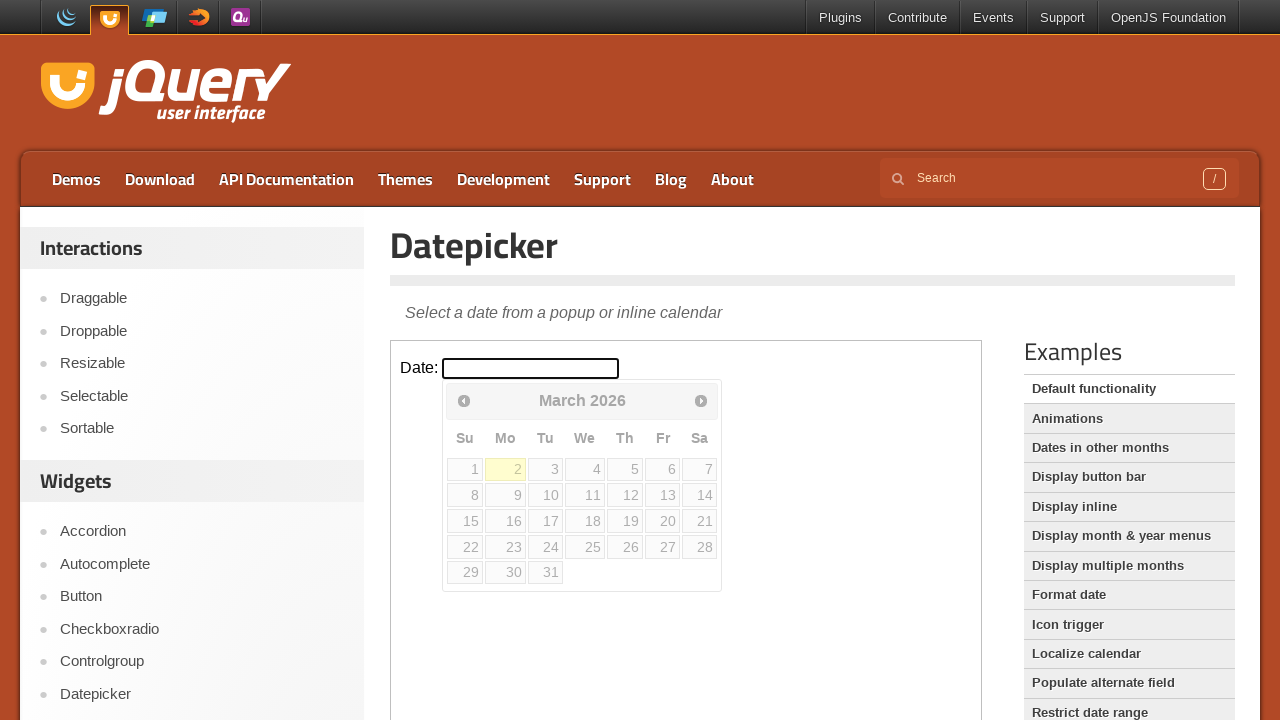

Retrieved current month/year: March 2026
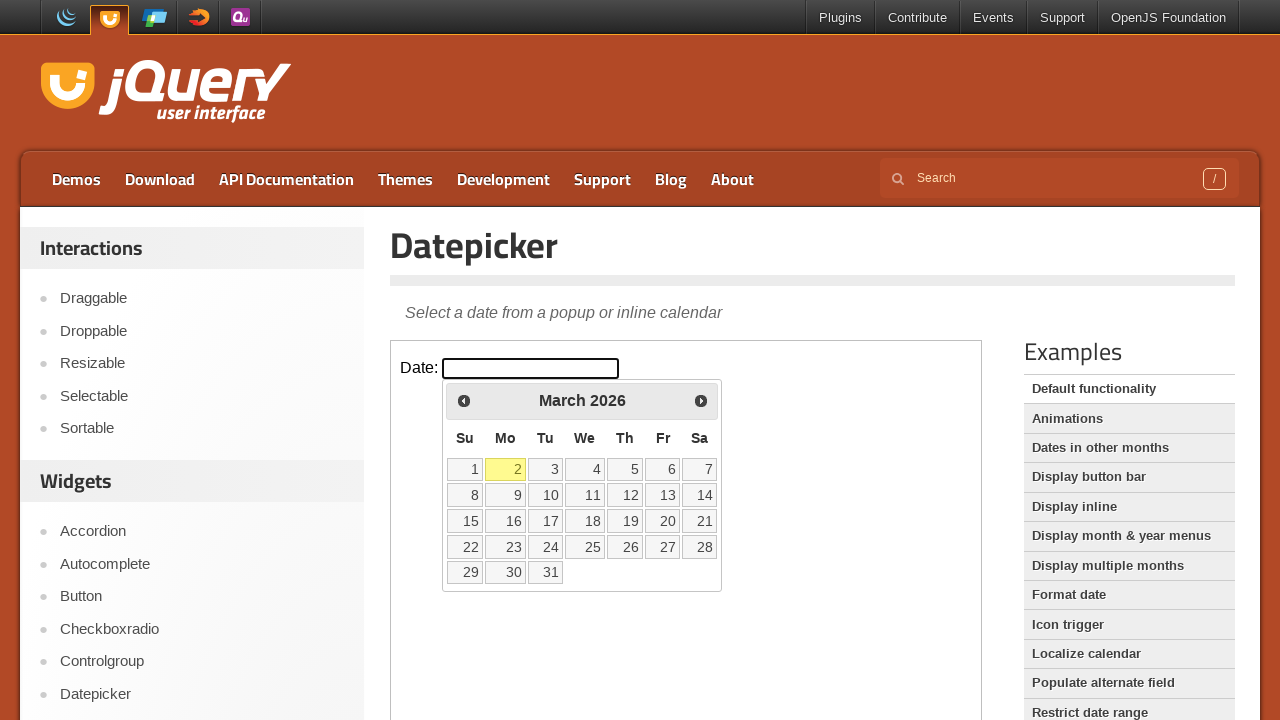

Clicked next month button to navigate forward at (701, 400) on iframe.demo-frame >> internal:control=enter-frame >> span.ui-icon-circle-triangl
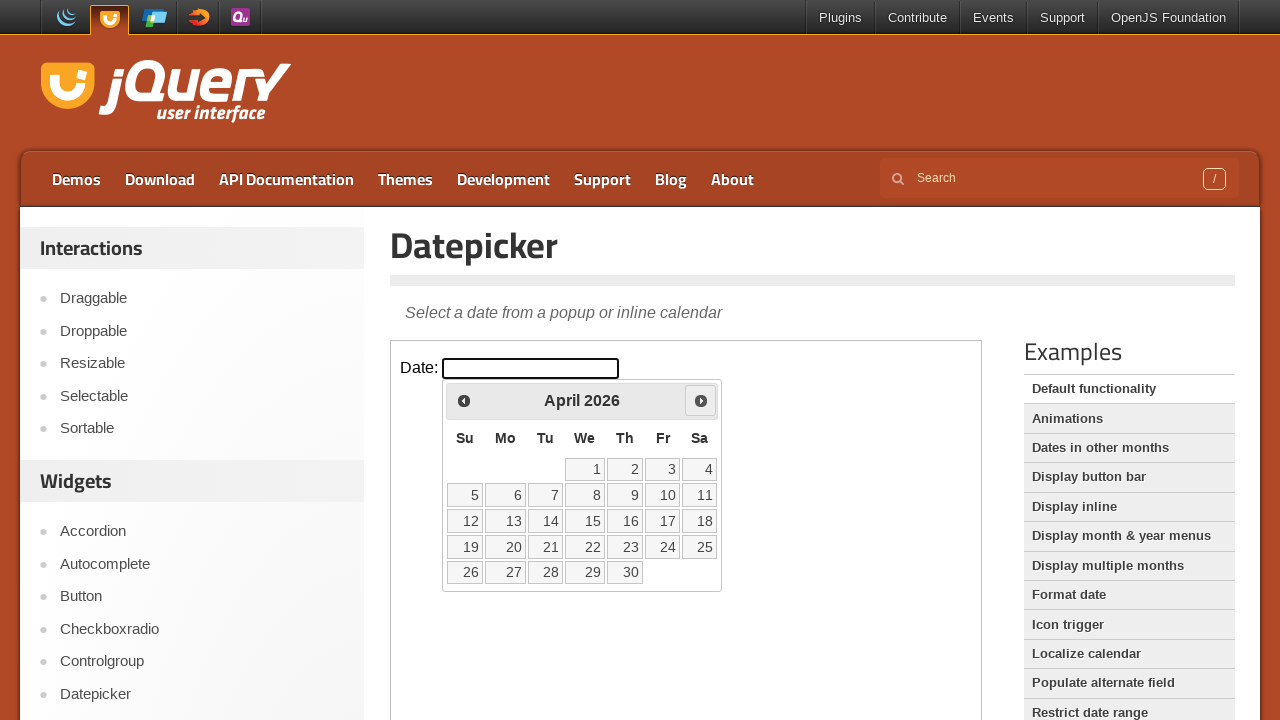

Waited 200ms for calendar to update
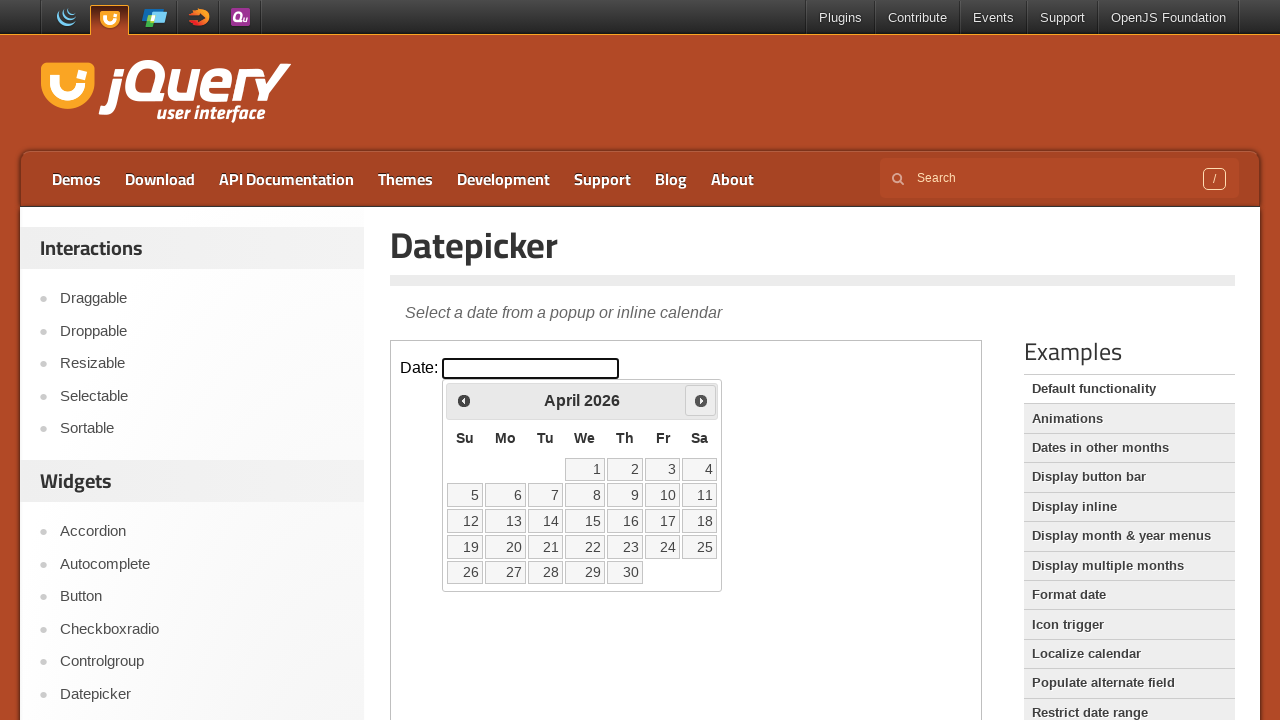

Retrieved current month/year: April 2026
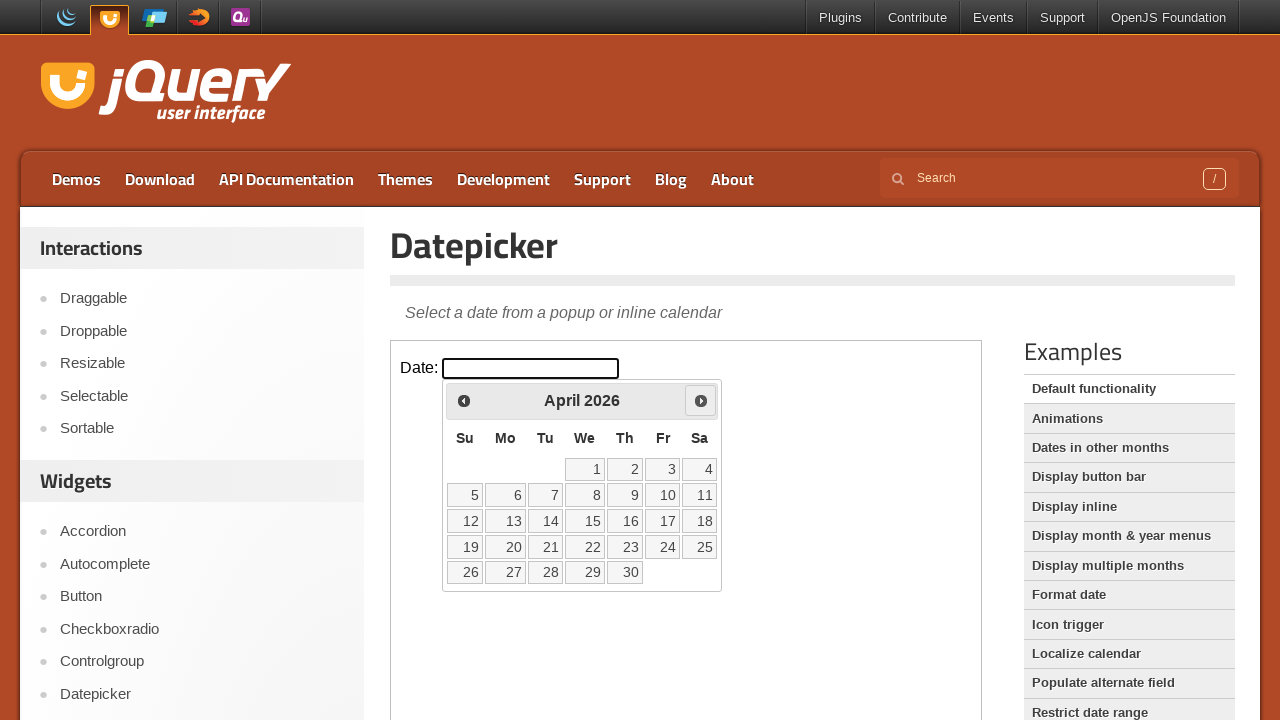

Clicked next month button to navigate forward at (701, 400) on iframe.demo-frame >> internal:control=enter-frame >> span.ui-icon-circle-triangl
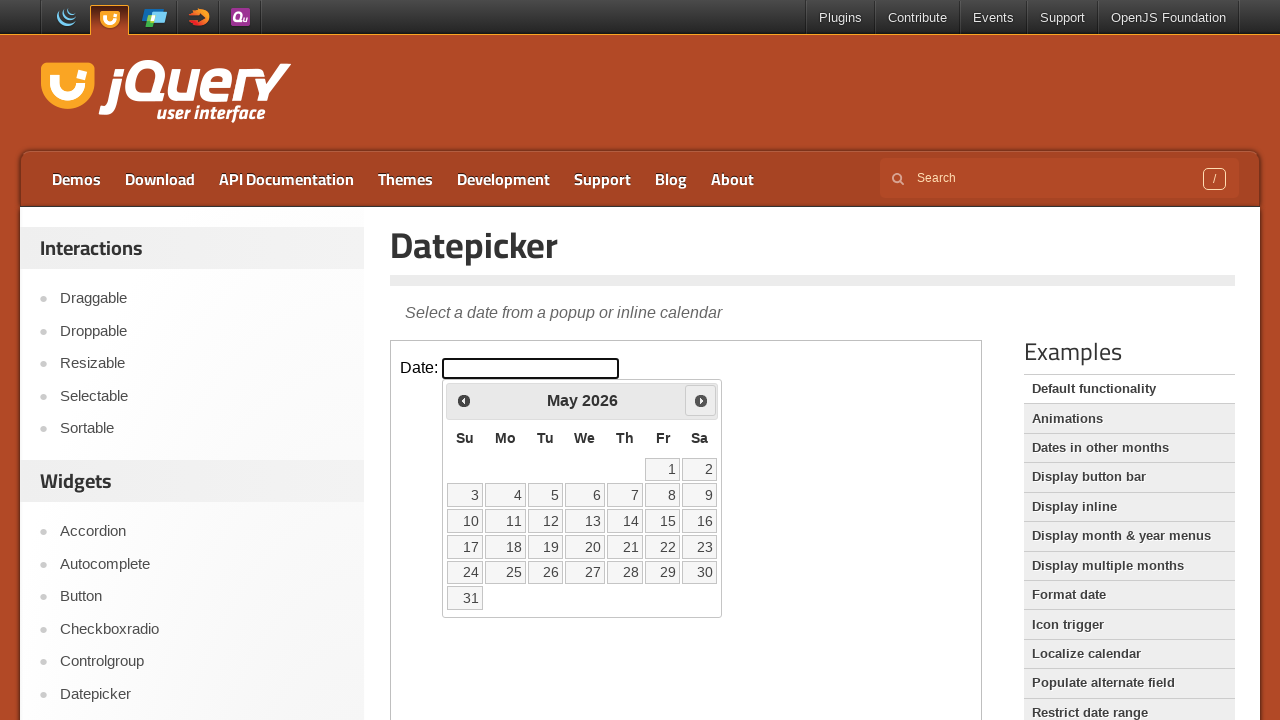

Waited 200ms for calendar to update
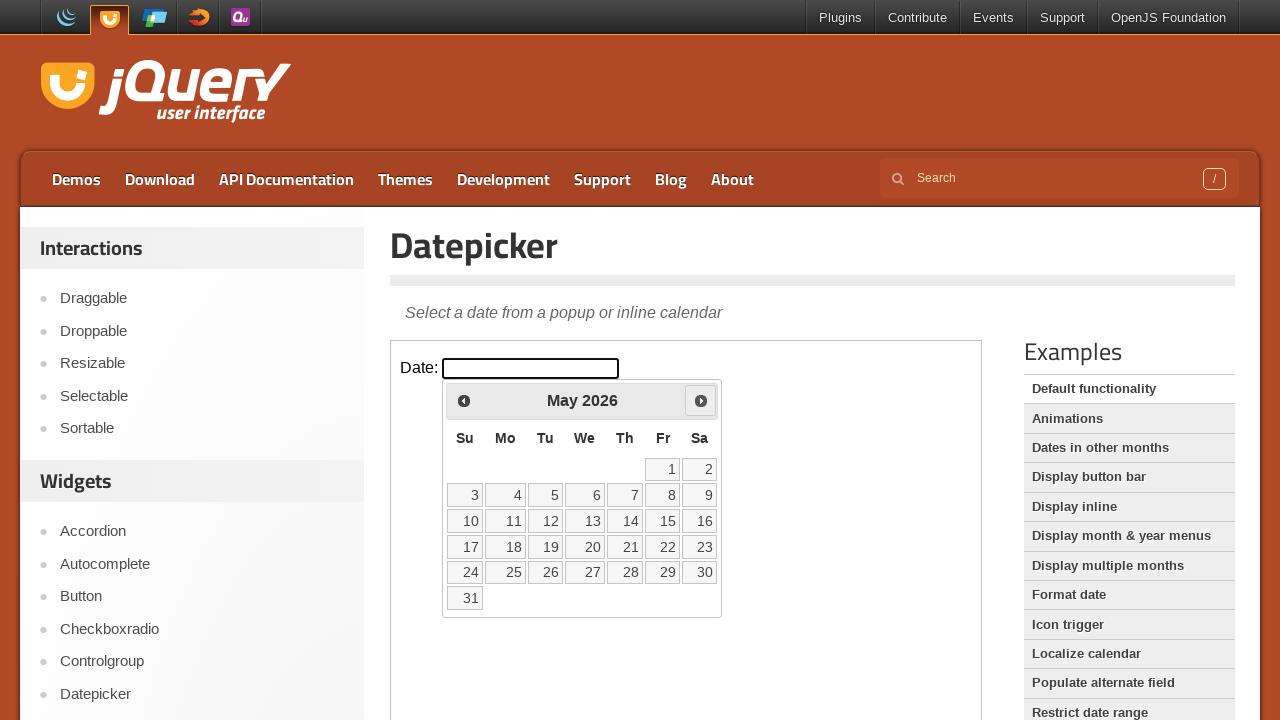

Retrieved current month/year: May 2026
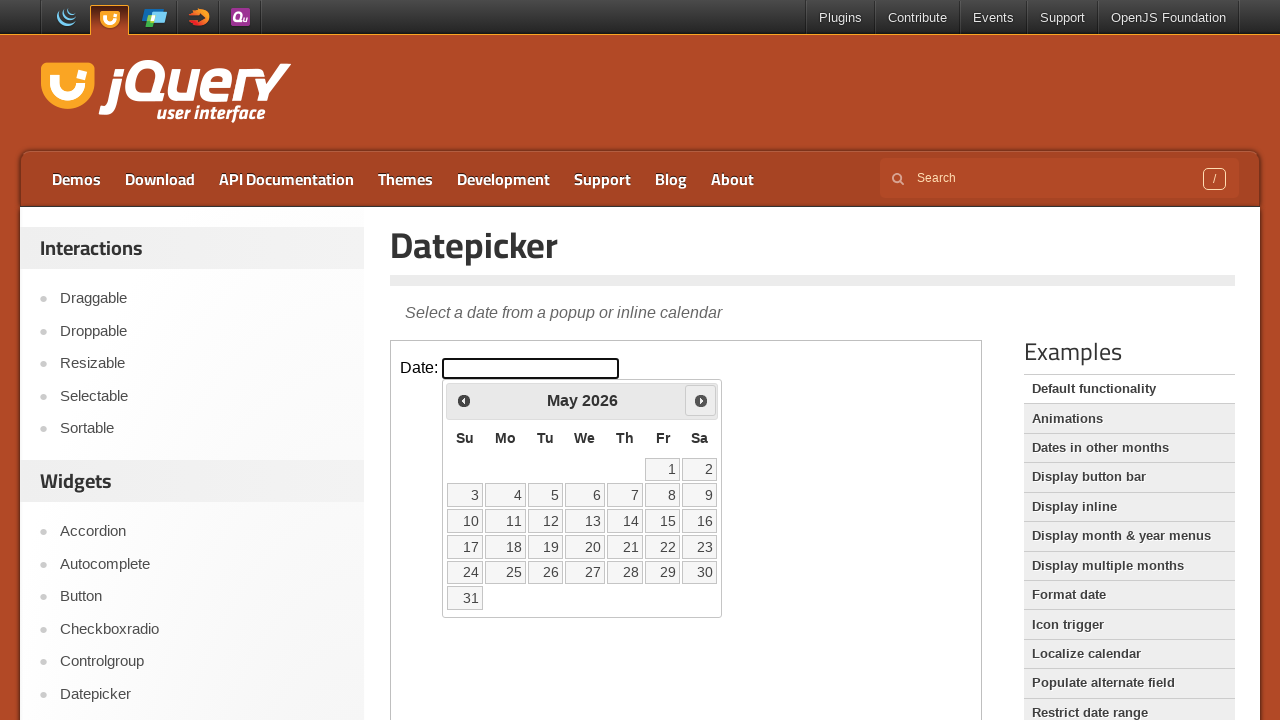

Clicked next month button to navigate forward at (701, 400) on iframe.demo-frame >> internal:control=enter-frame >> span.ui-icon-circle-triangl
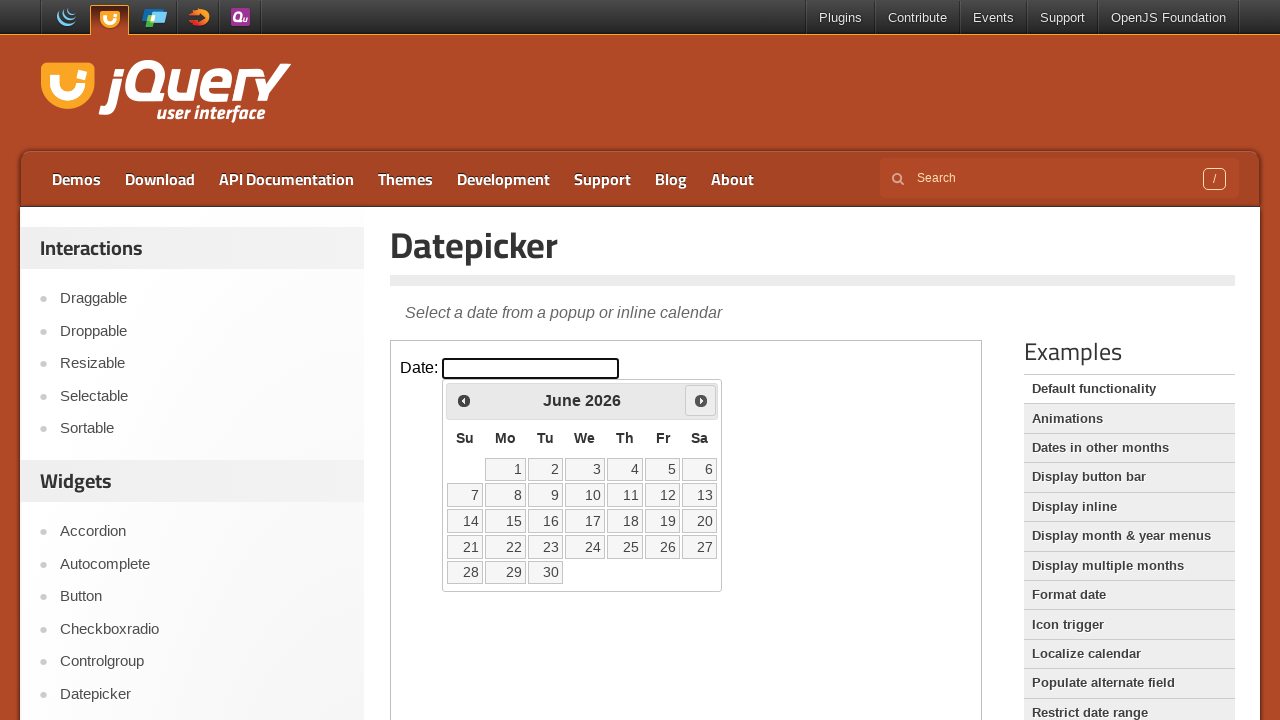

Waited 200ms for calendar to update
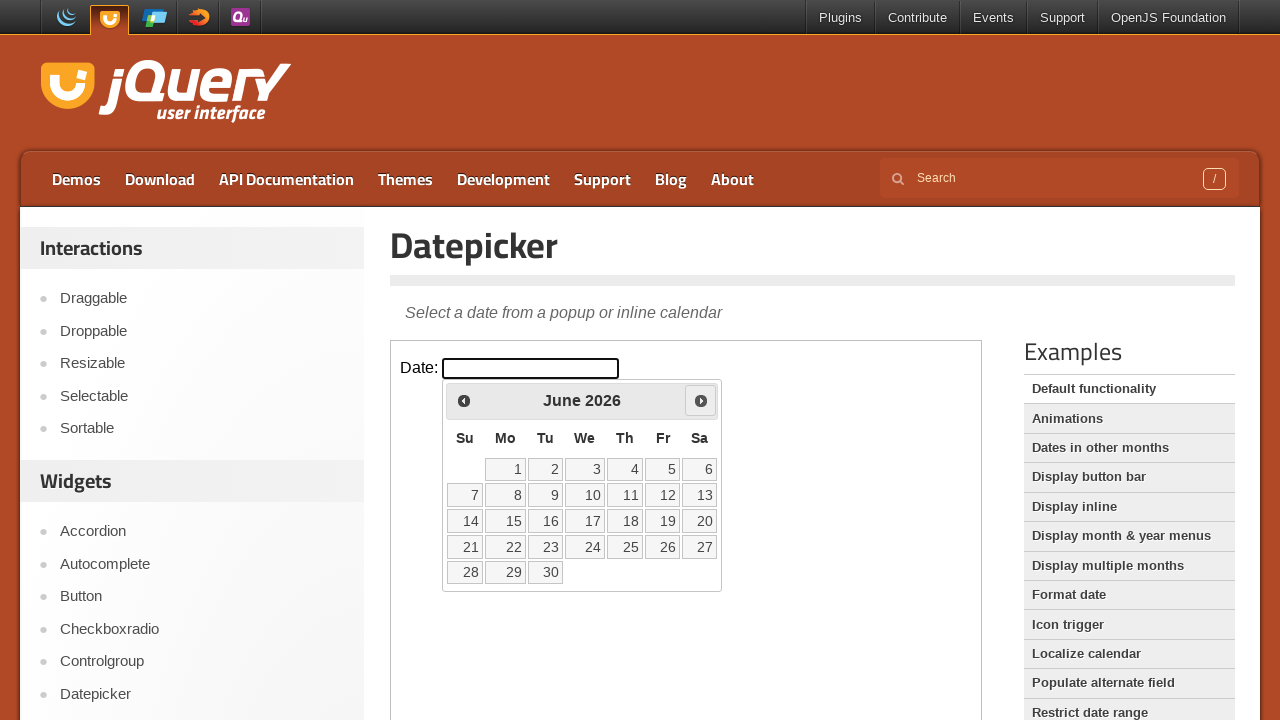

Retrieved current month/year: June 2026
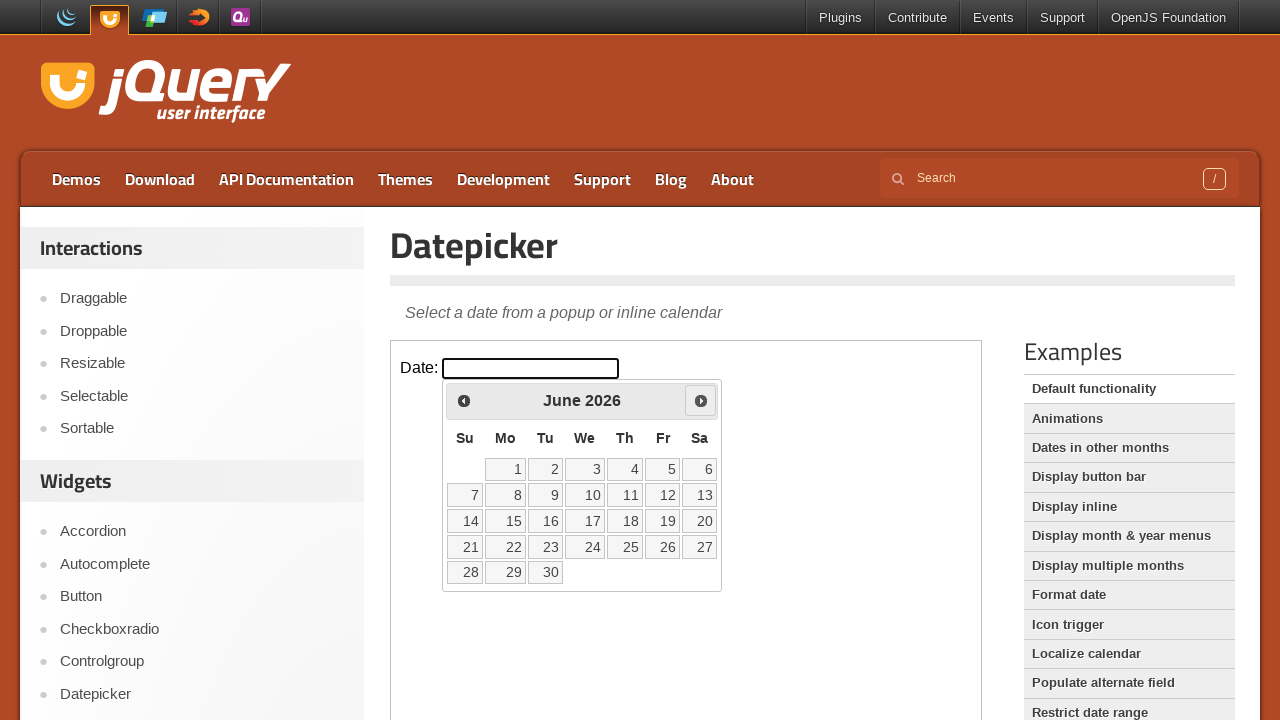

Clicked next month button to navigate forward at (701, 400) on iframe.demo-frame >> internal:control=enter-frame >> span.ui-icon-circle-triangl
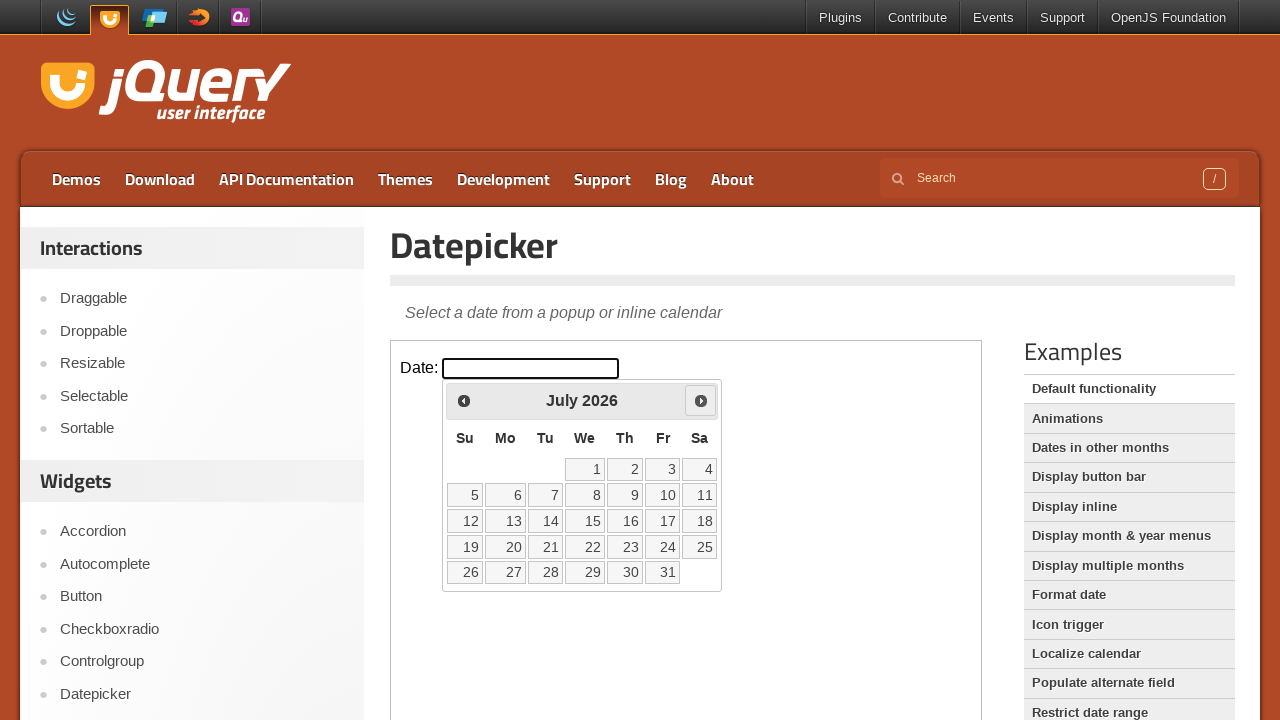

Waited 200ms for calendar to update
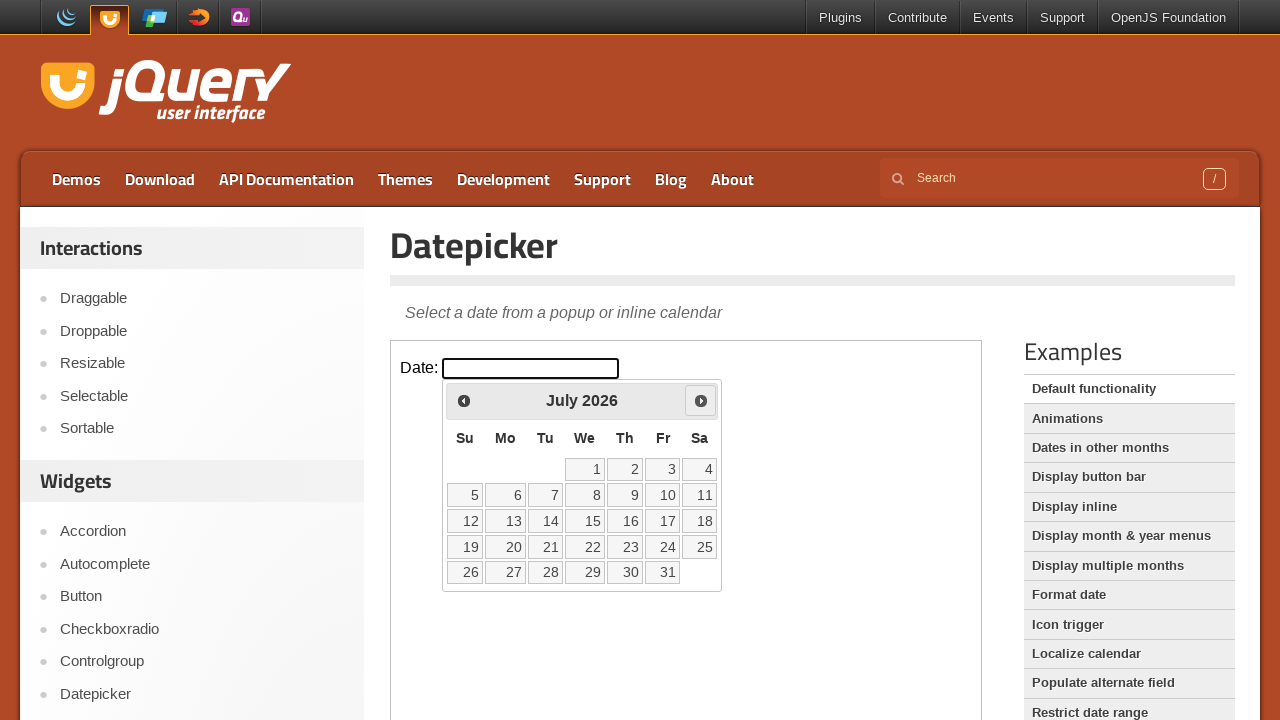

Retrieved current month/year: July 2026
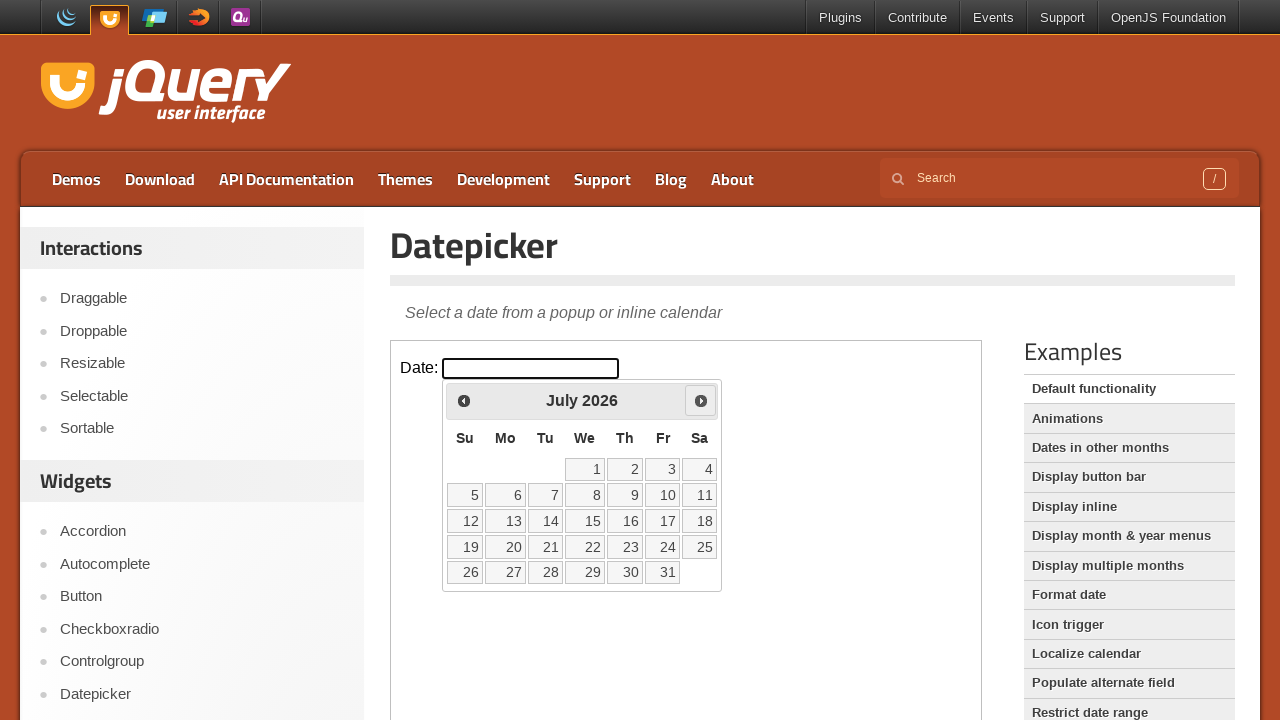

Reached target month/year: July 2026
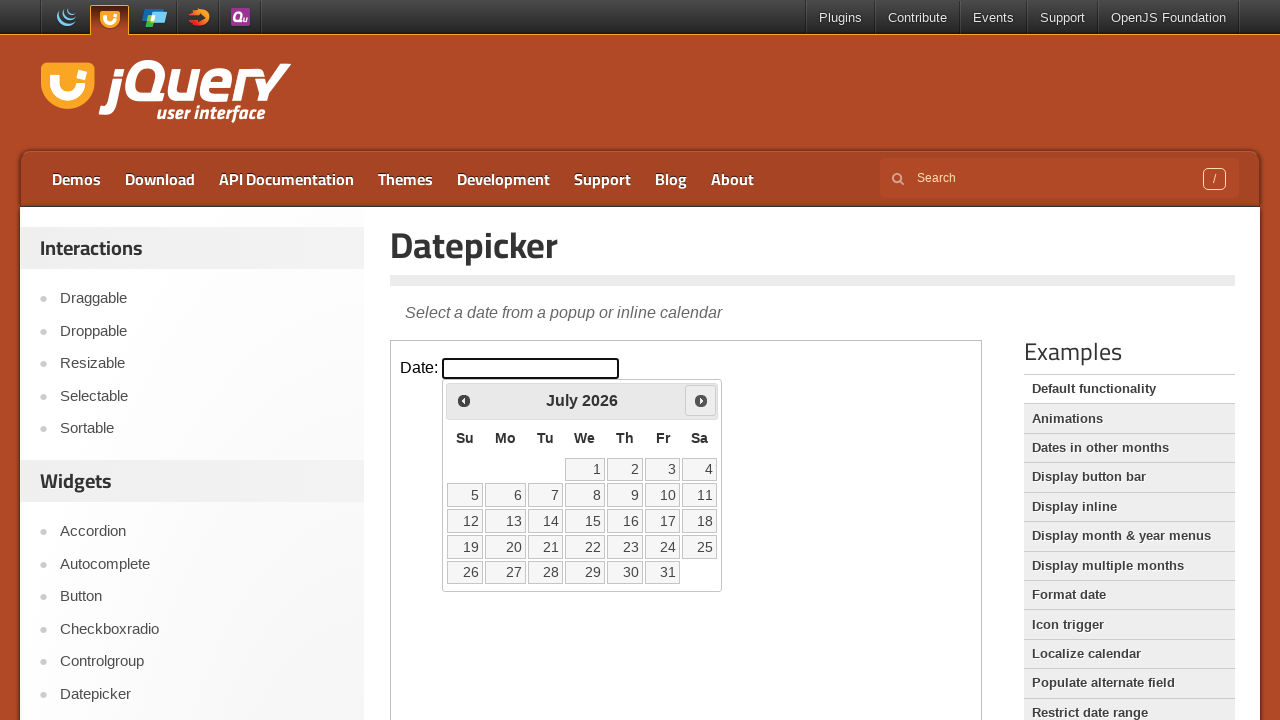

Selected date 20 from the calendar at (506, 547) on iframe.demo-frame >> internal:control=enter-frame >> table.ui-datepicker-calenda
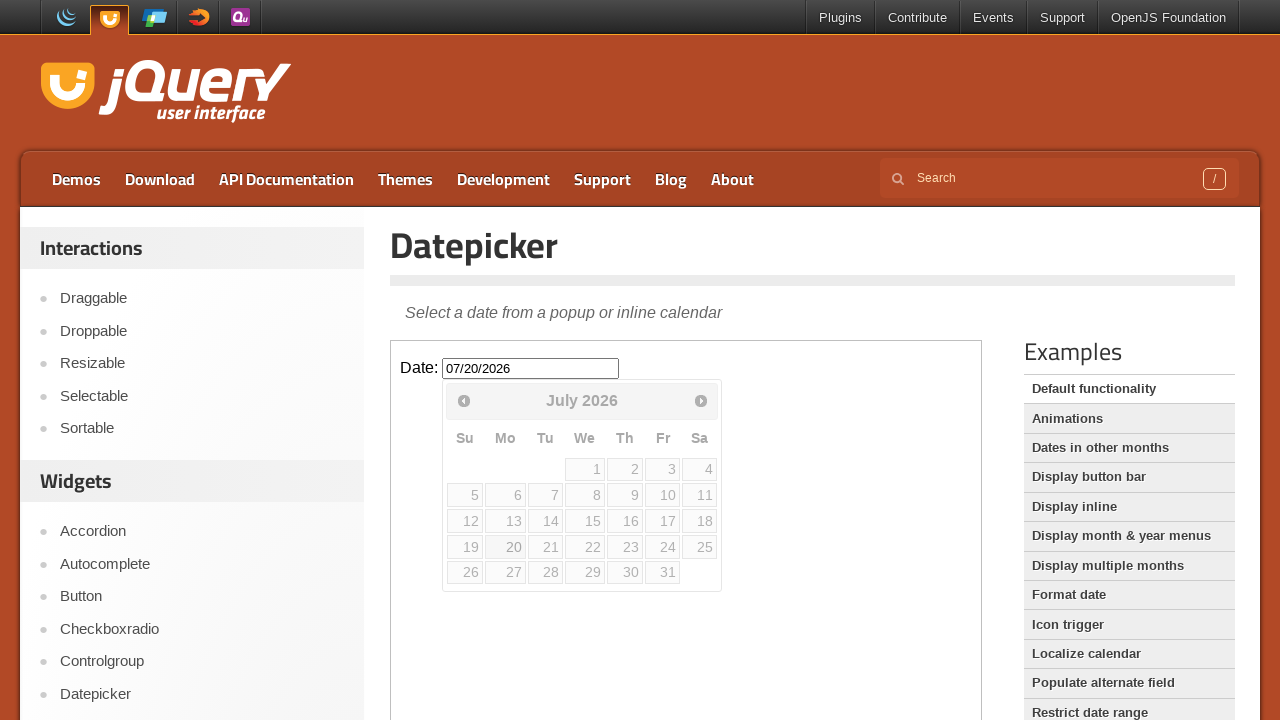

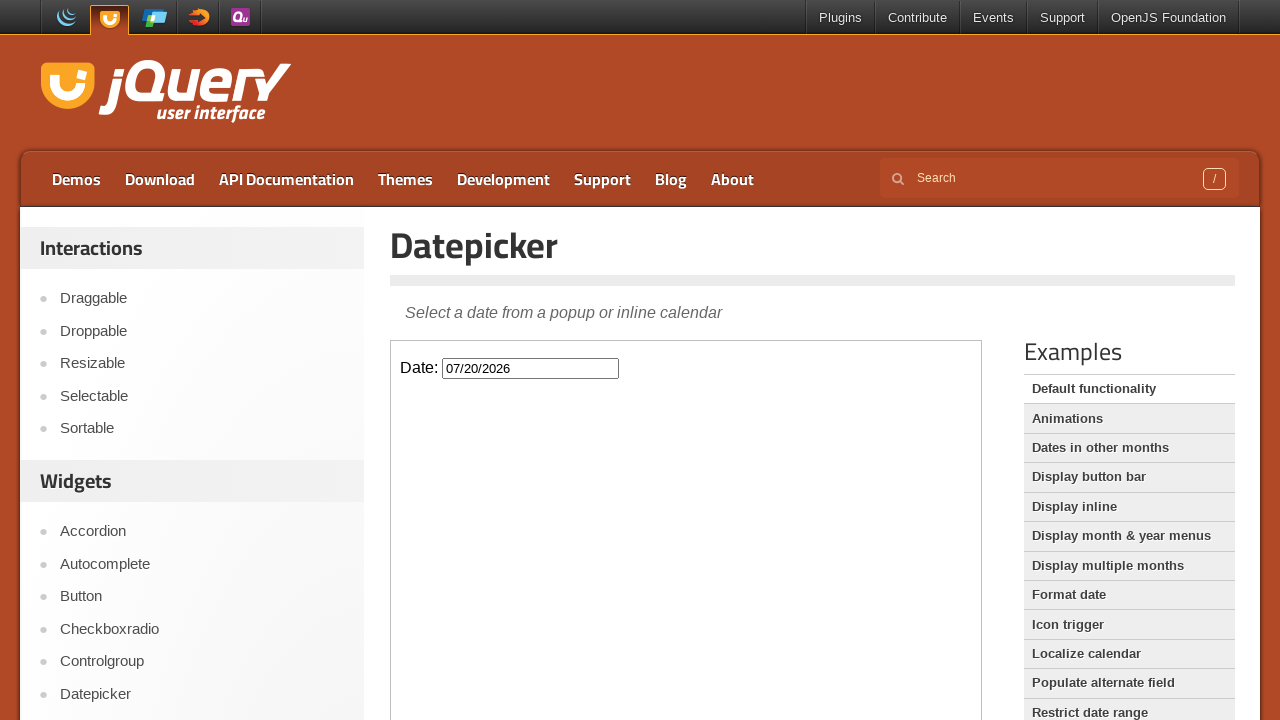